Tests e-commerce functionality by searching for specific products and adding them to cart

Starting URL: https://rahulshettyacademy.com/seleniumPractise/

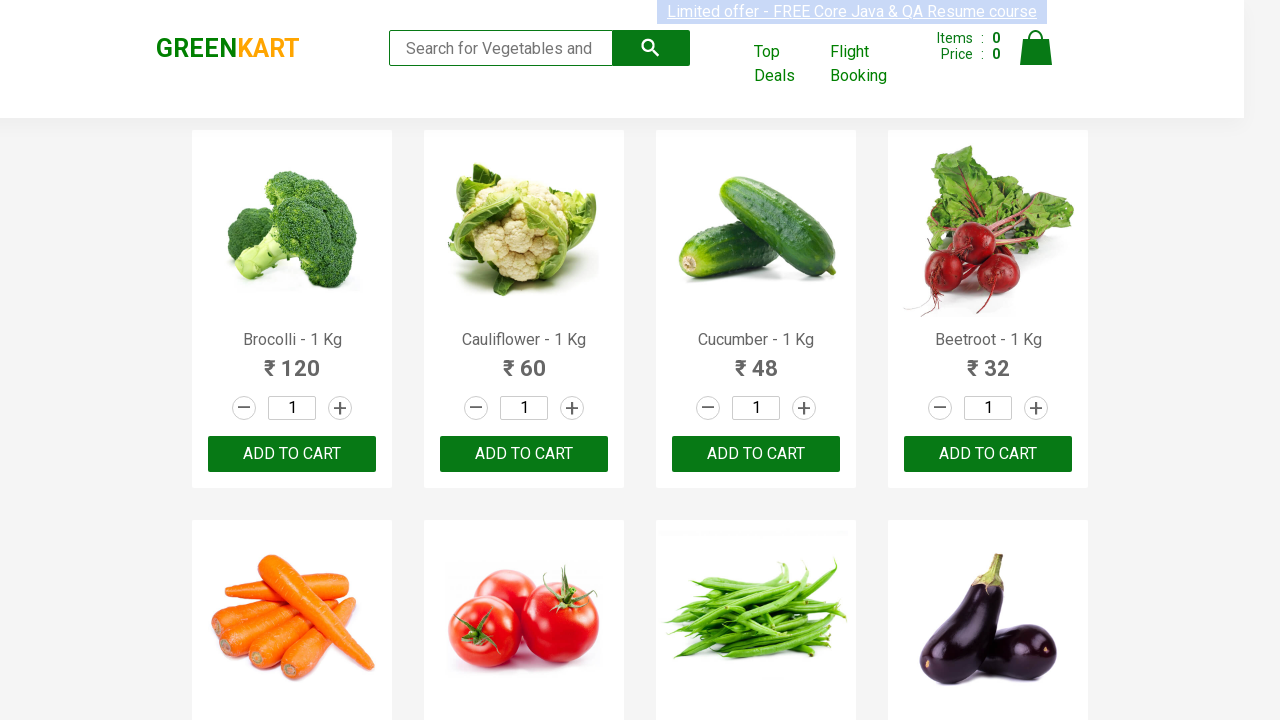

Waited for product names to load
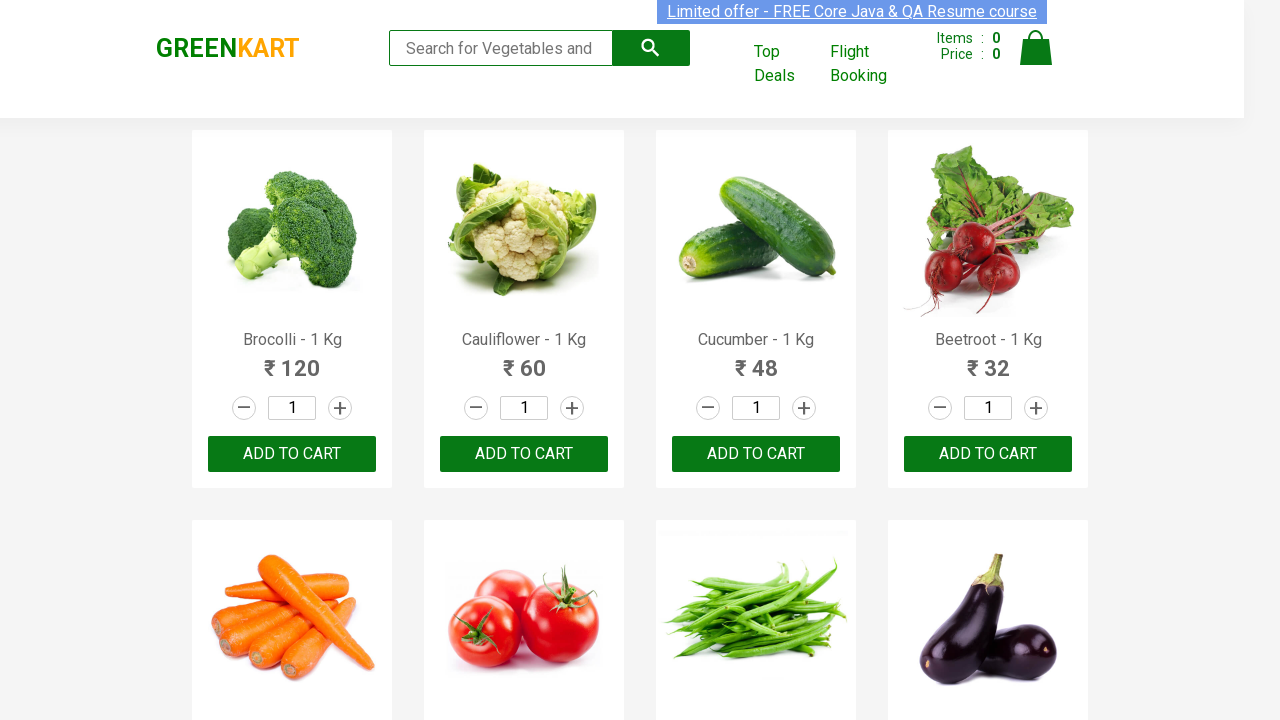

Retrieved all product elements from page
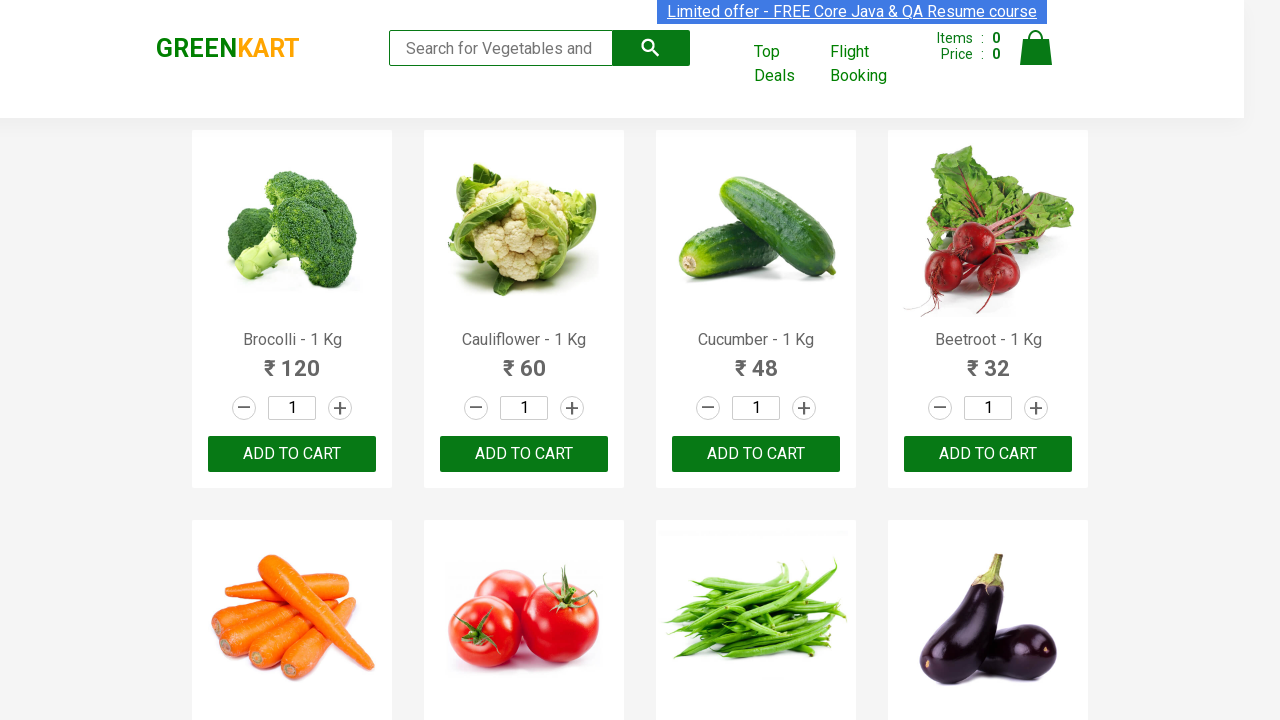

Added 'Brocolli' to cart at (292, 454) on xpath=//div[@class='product-action']/button >> nth=0
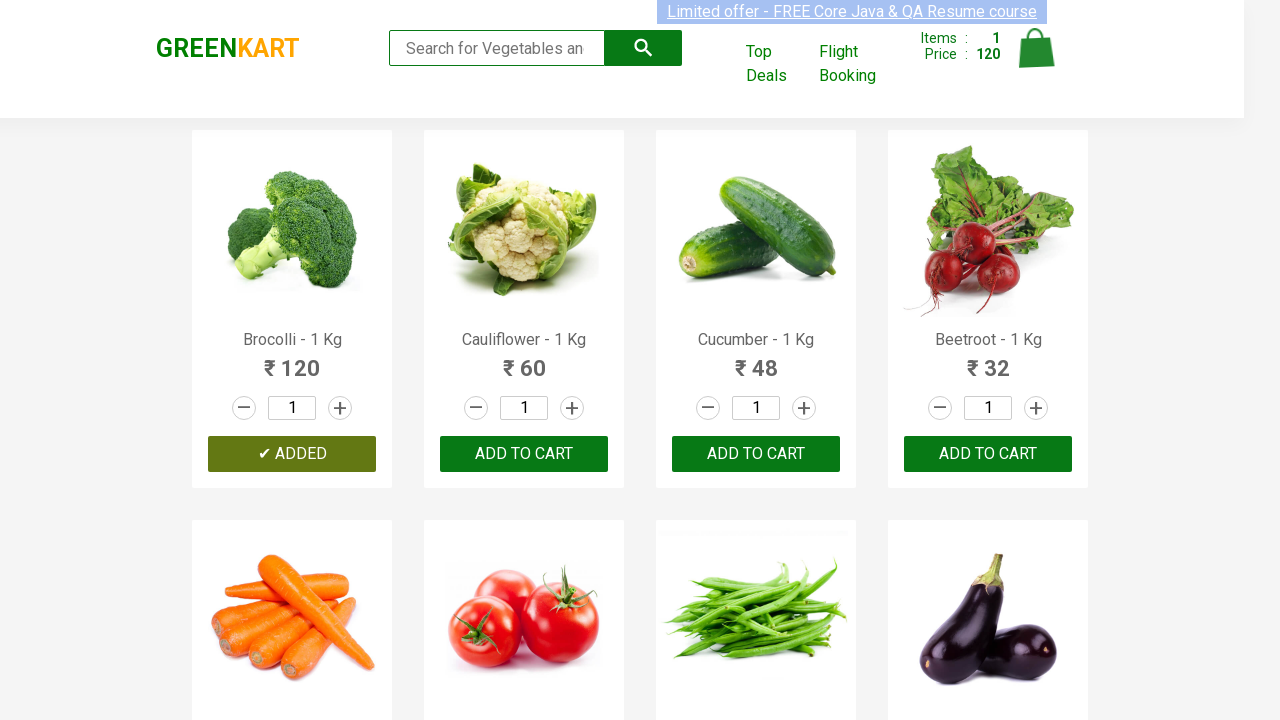

Added 'Cucumber' to cart at (756, 454) on xpath=//div[@class='product-action']/button >> nth=2
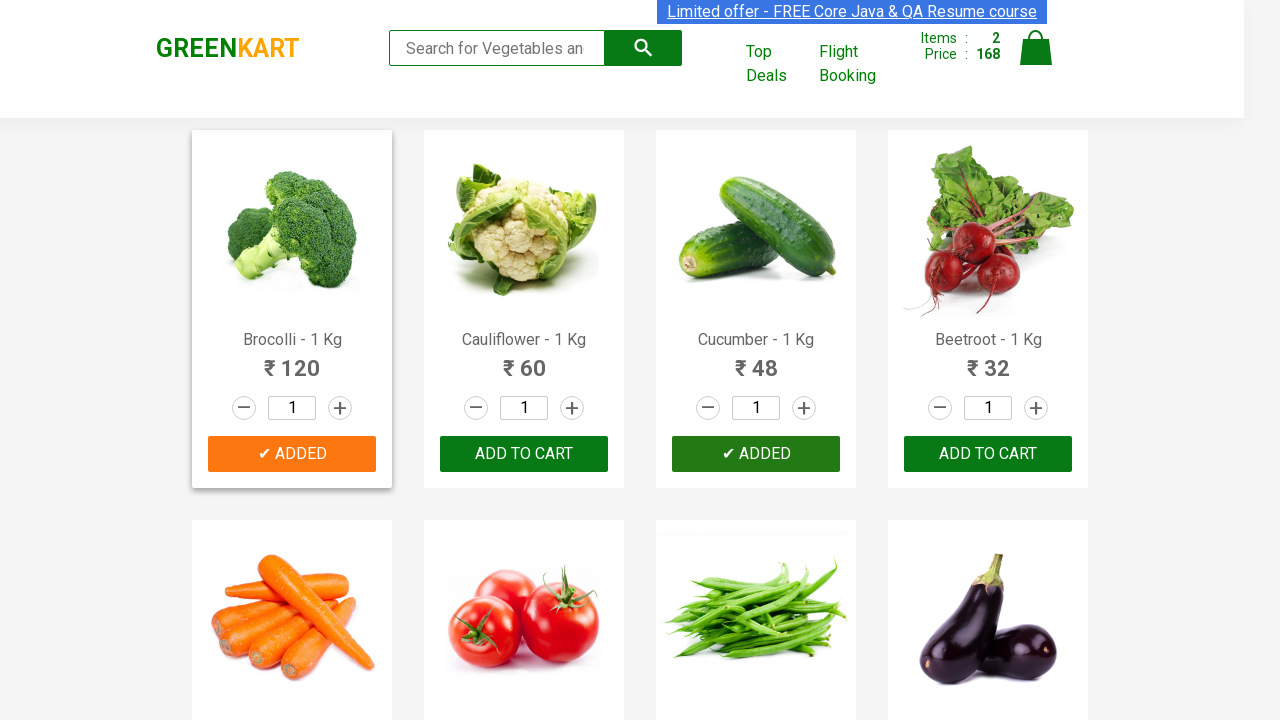

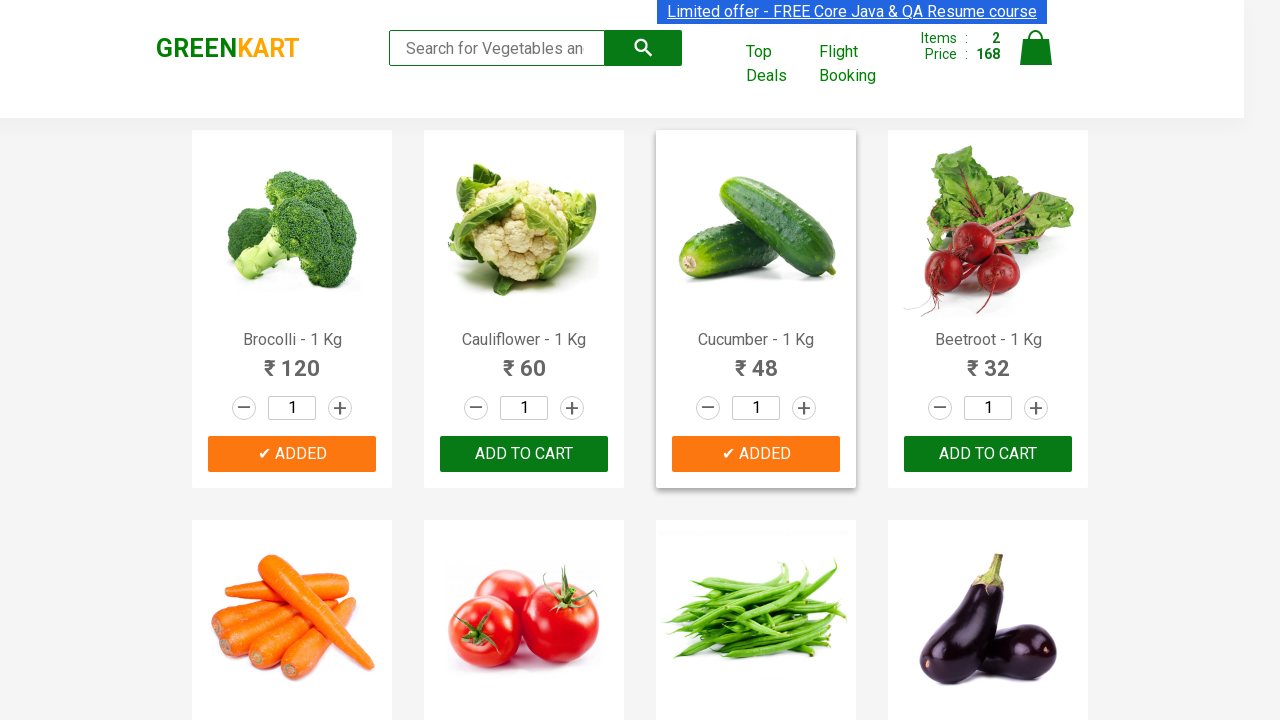